Tests checkbox functionality by checking and unchecking a checkbox, and counts the total number of checkbox options on the page

Starting URL: https://rahulshettyacademy.com/AutomationPractice/

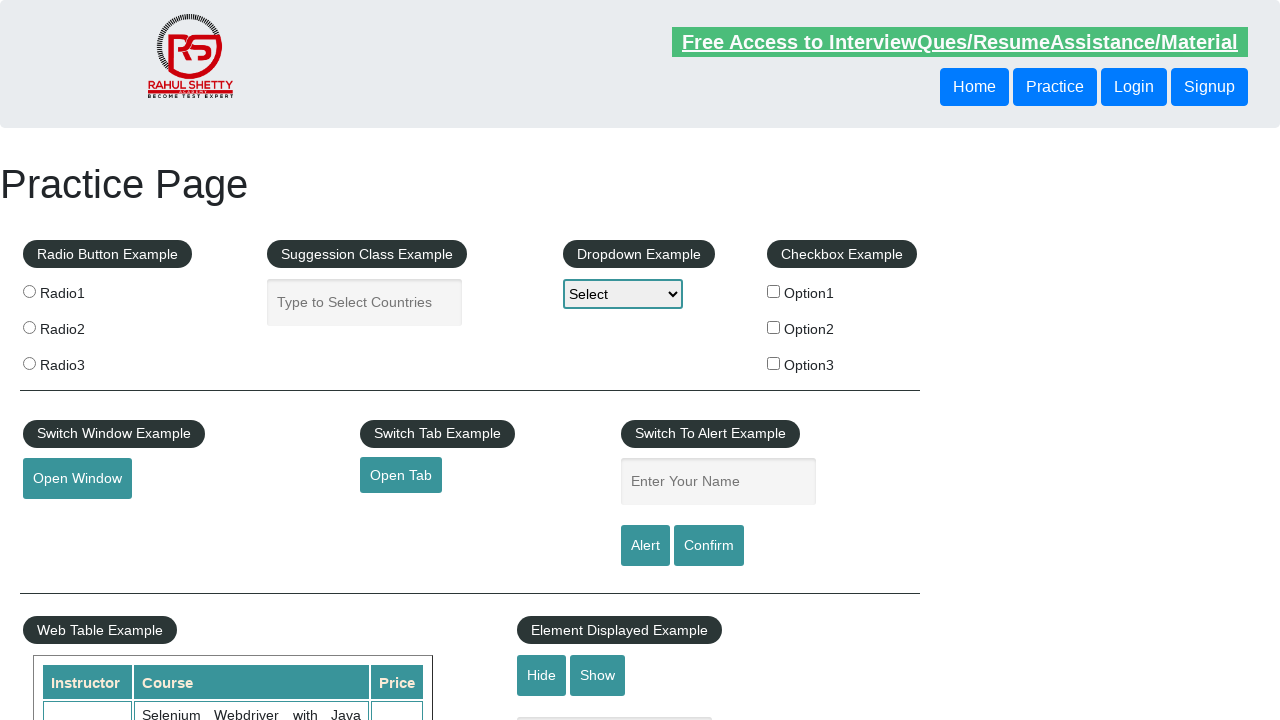

Navigated to AutomationPractice page
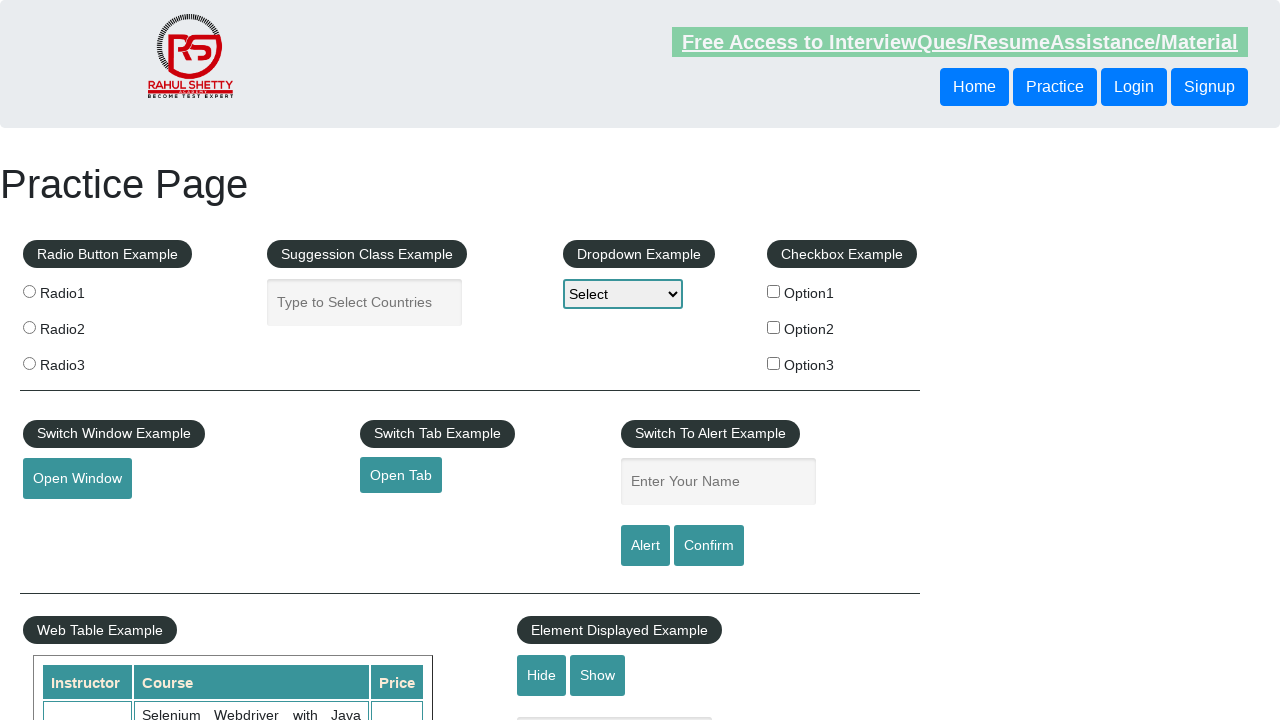

Clicked first checkbox option to check it at (774, 291) on input#checkBoxOption1
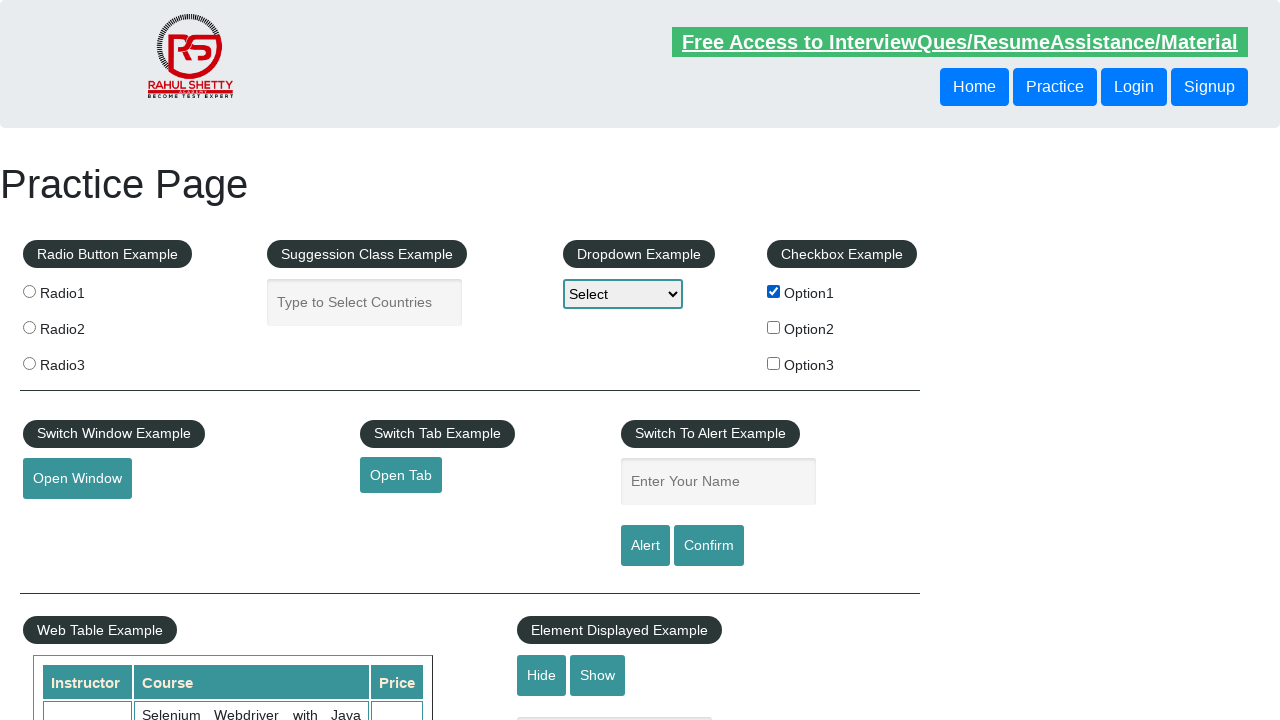

Verified that first checkbox is now checked
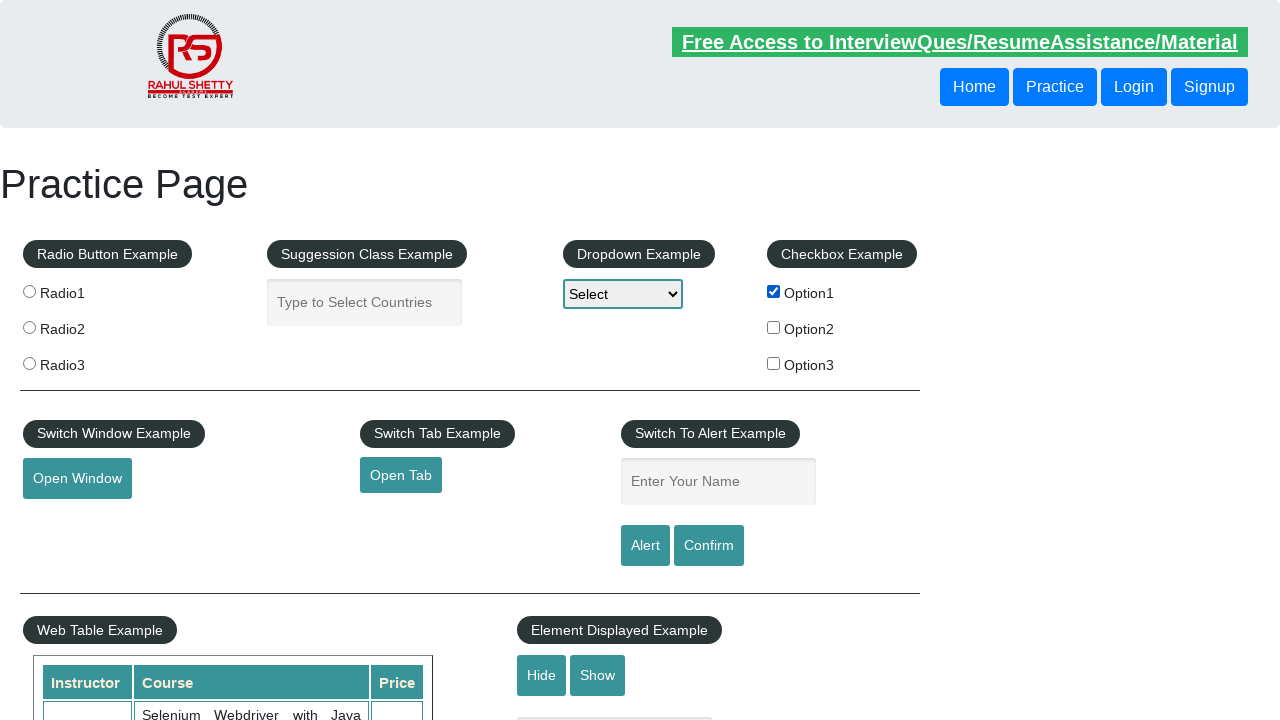

Clicked first checkbox option again to uncheck it at (774, 291) on input#checkBoxOption1
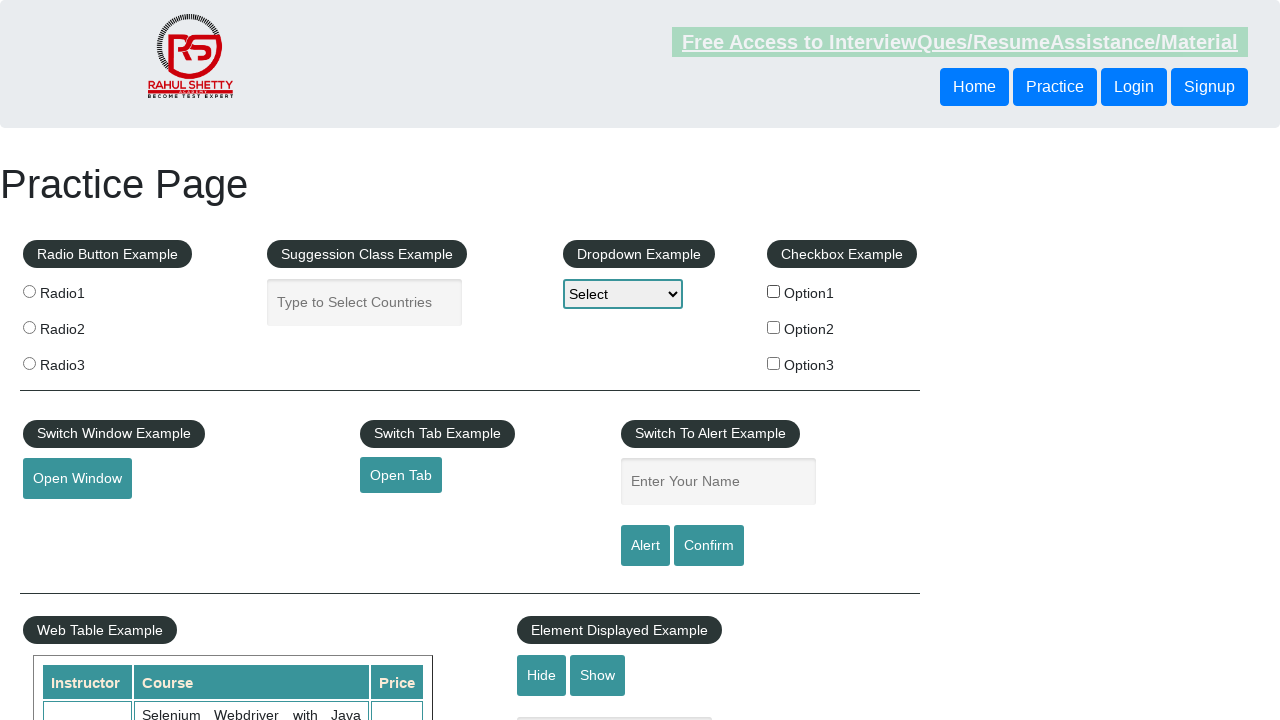

Verified that first checkbox is now unchecked
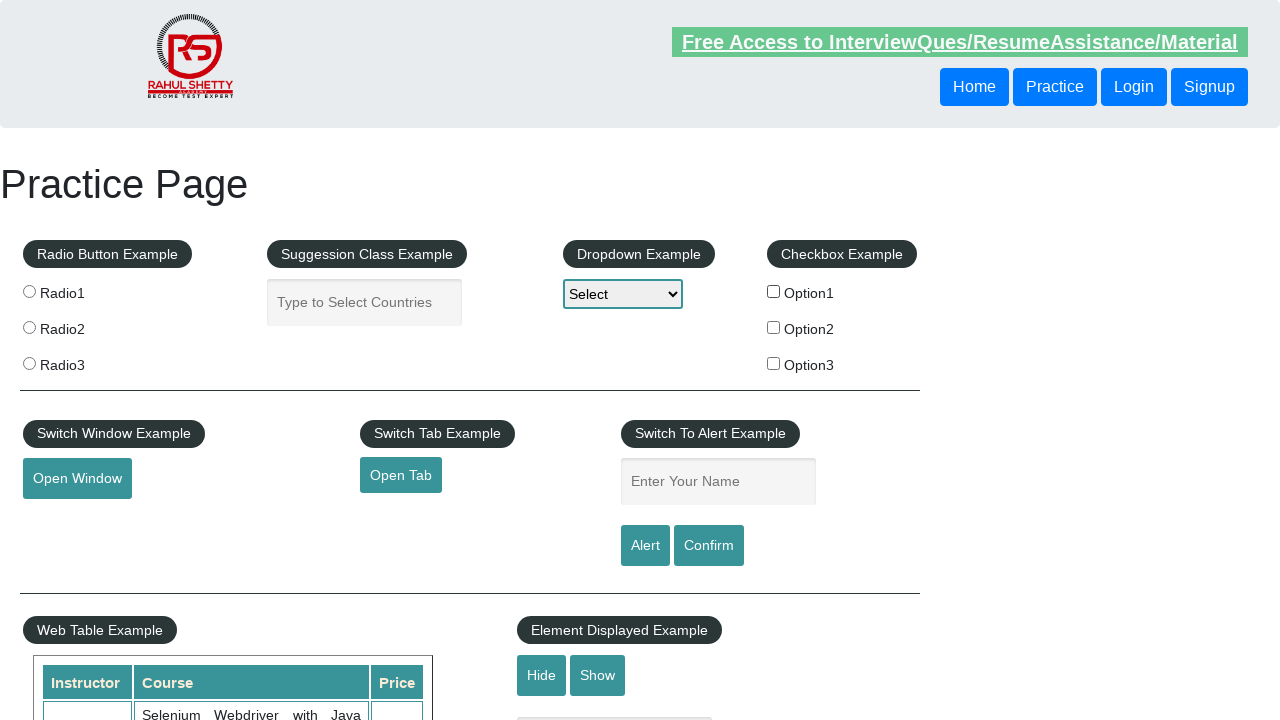

Counted total checkbox options on page: 3
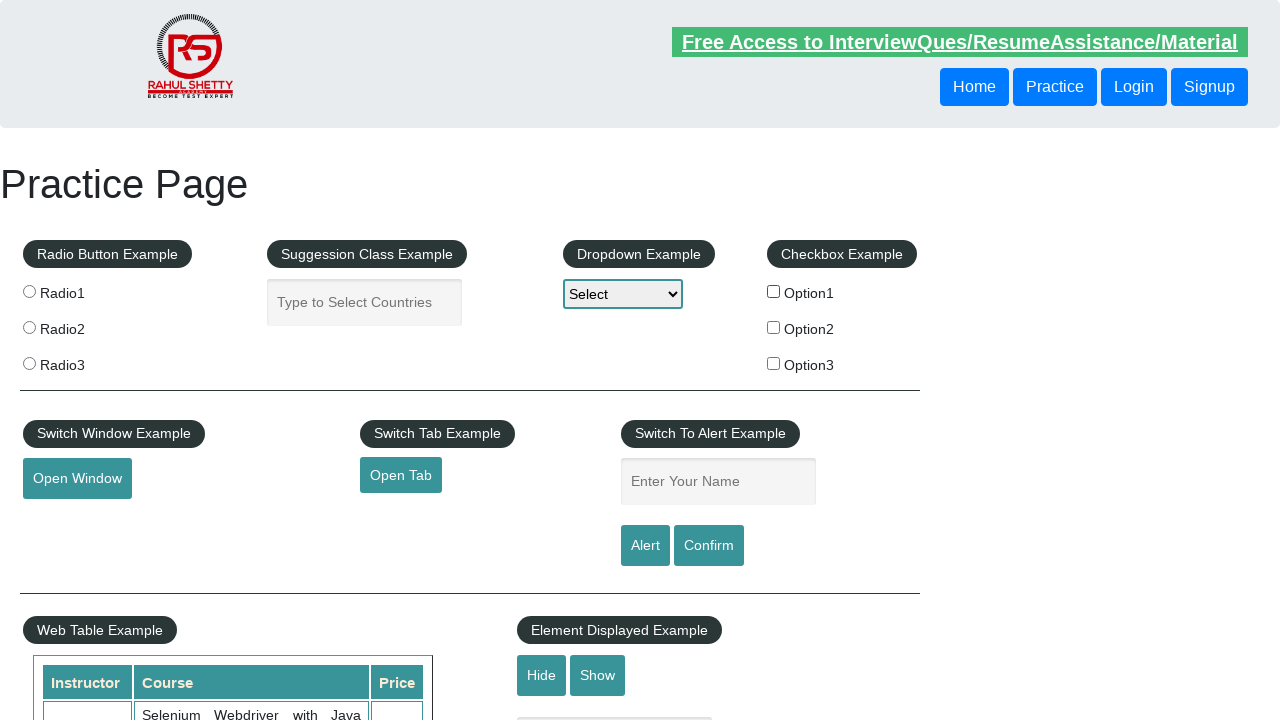

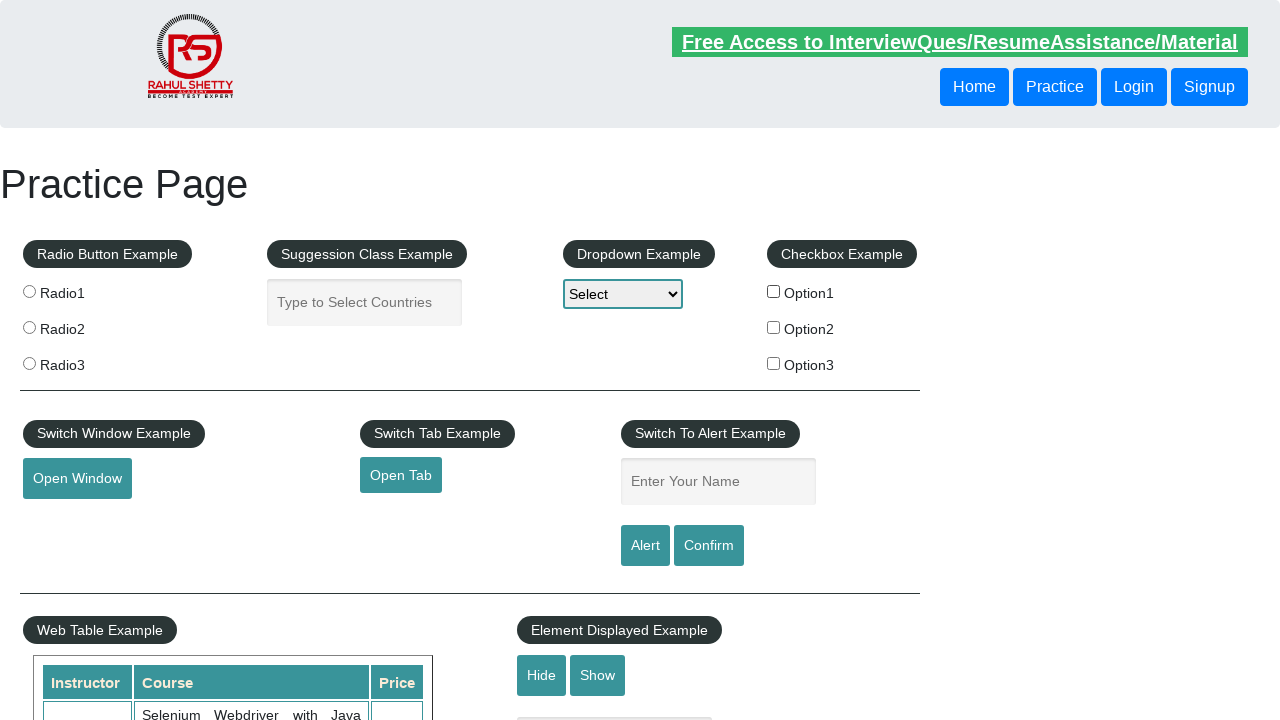